Tests basic navigation by visiting multiple websites - first a Sky Bet match page, then RTE.ie, and returning to the Sky Bet page.

Starting URL: https://m.skybet.com/match-5

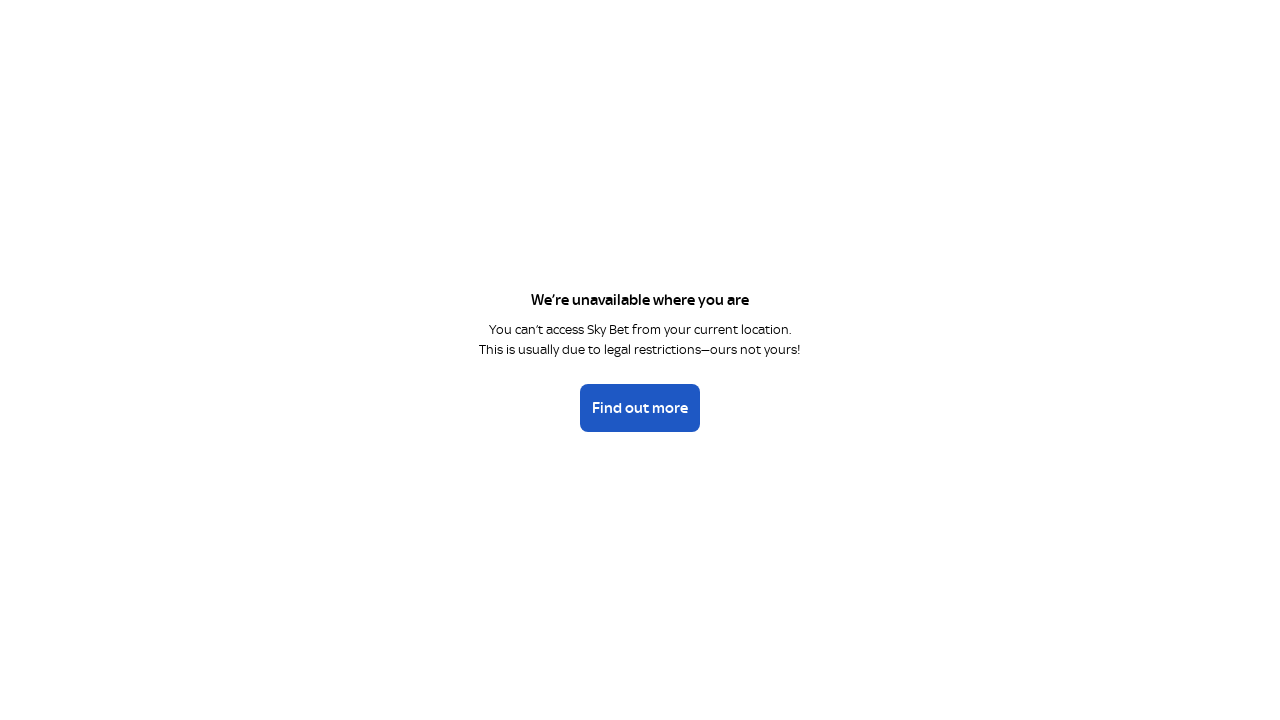

Navigated to Sky Bet match page at https://m.skybet.com/match-5
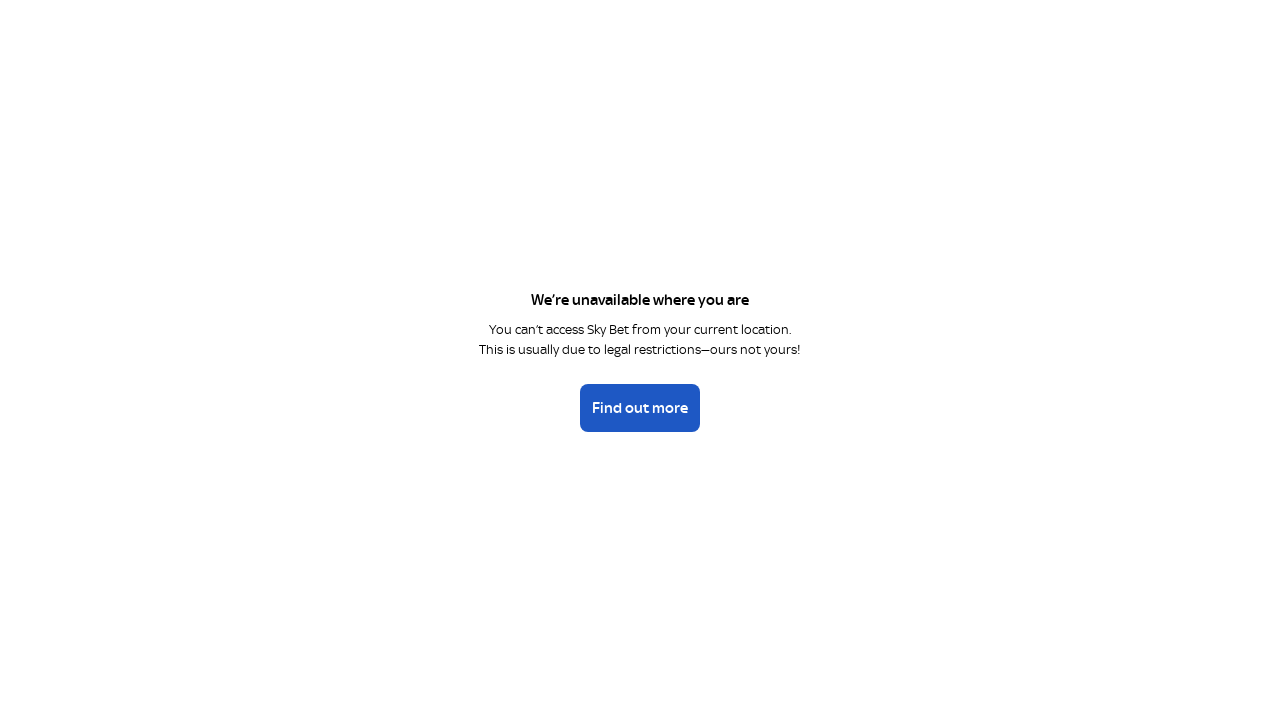

Navigated to RTE.ie website
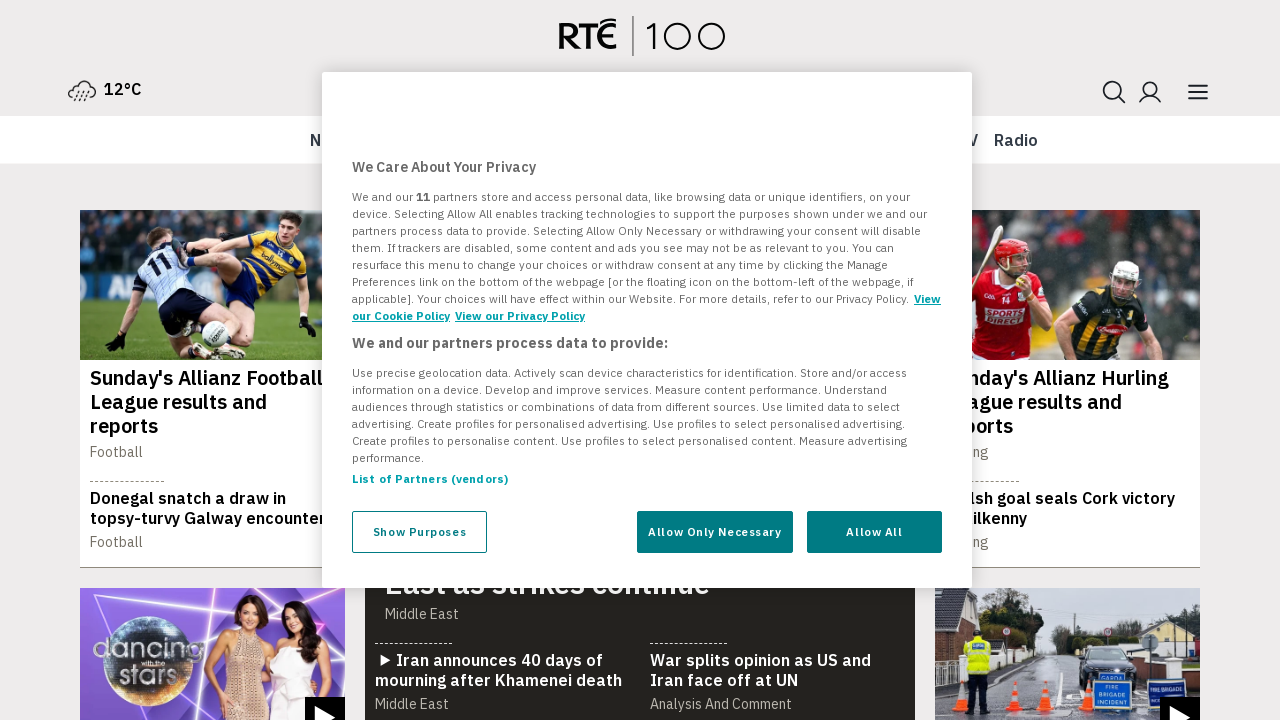

Returned to Sky Bet match page at https://m.skybet.com/match-5
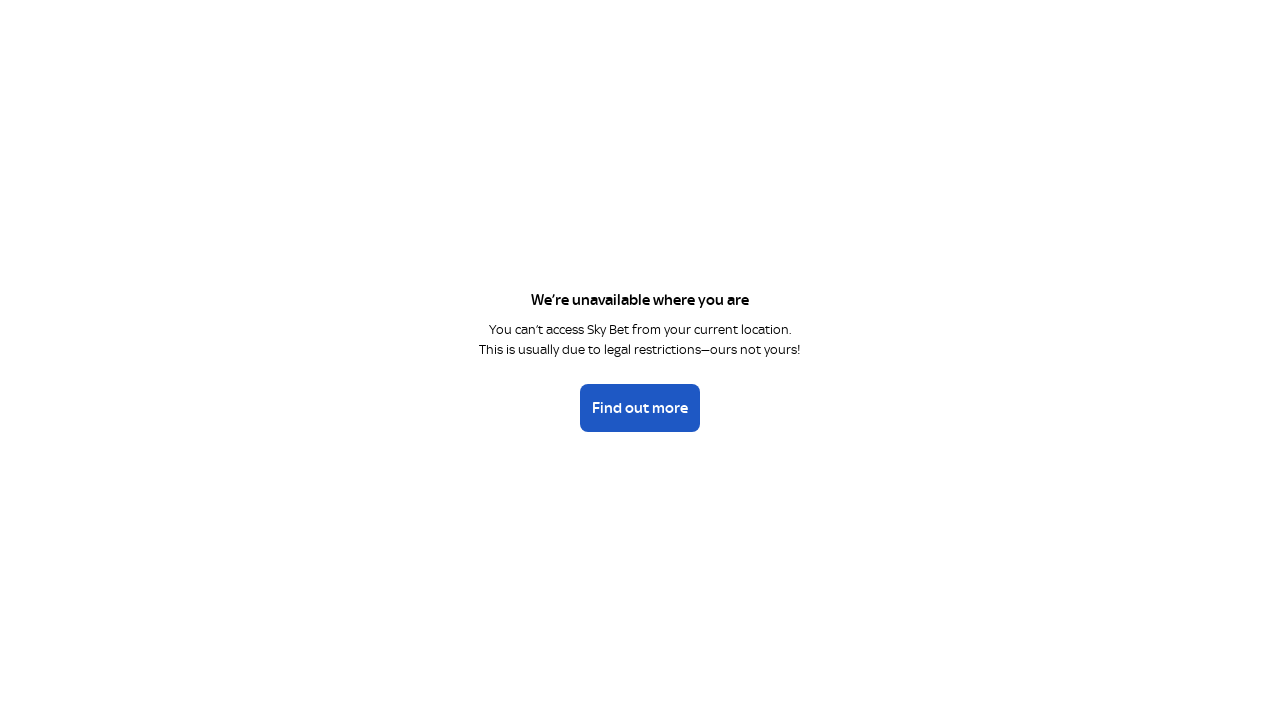

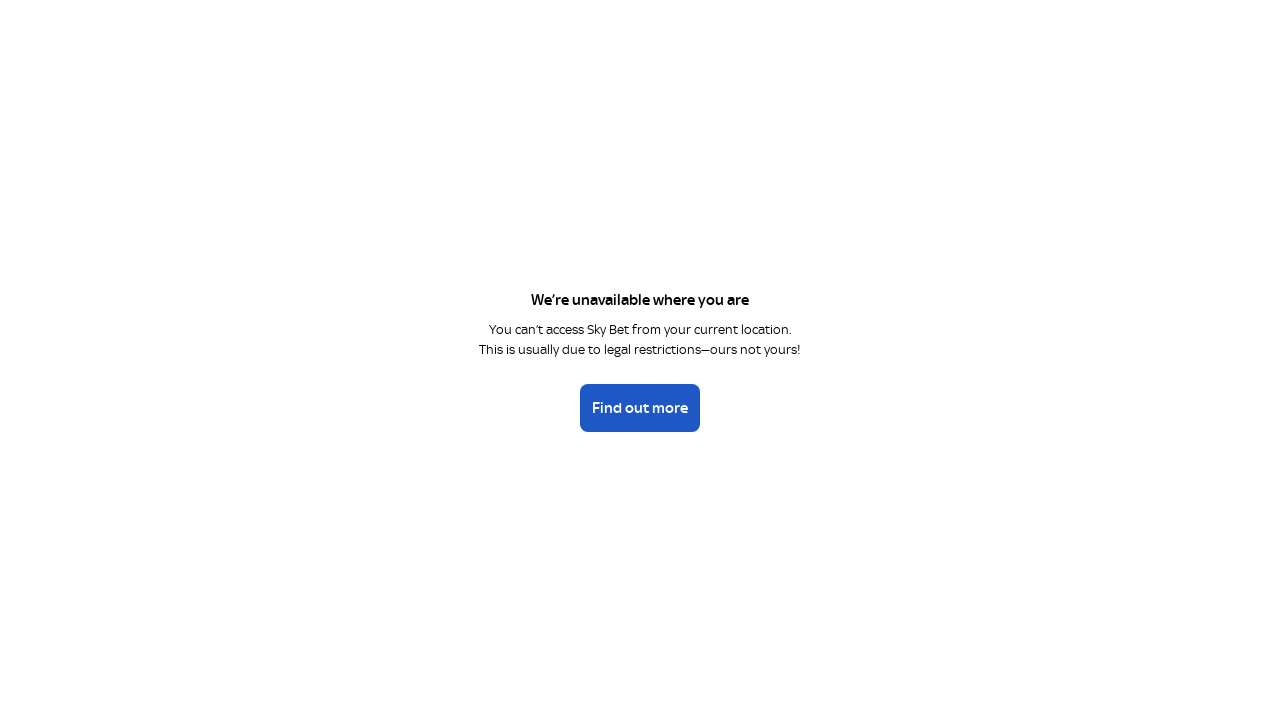